Tests that edits are cancelled when pressing Escape

Starting URL: https://demo.playwright.dev/todomvc

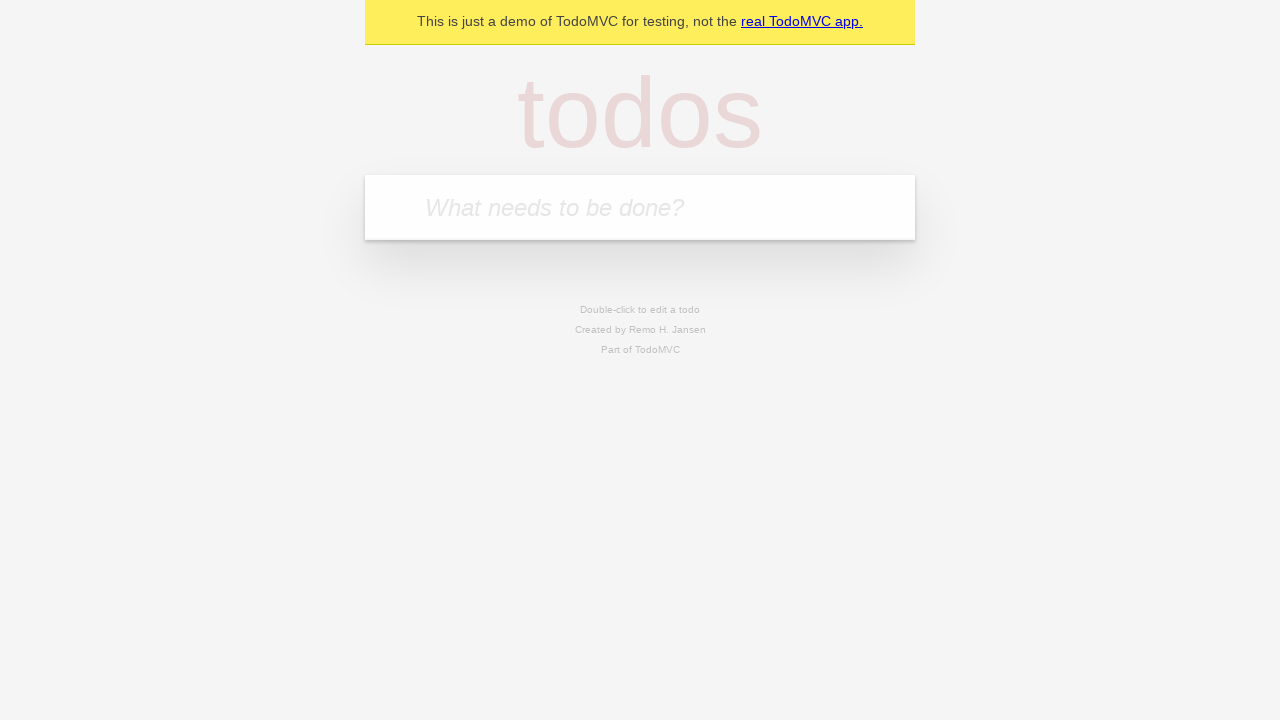

Filled new todo field with 'buy some cheese' on internal:attr=[placeholder="What needs to be done?"i]
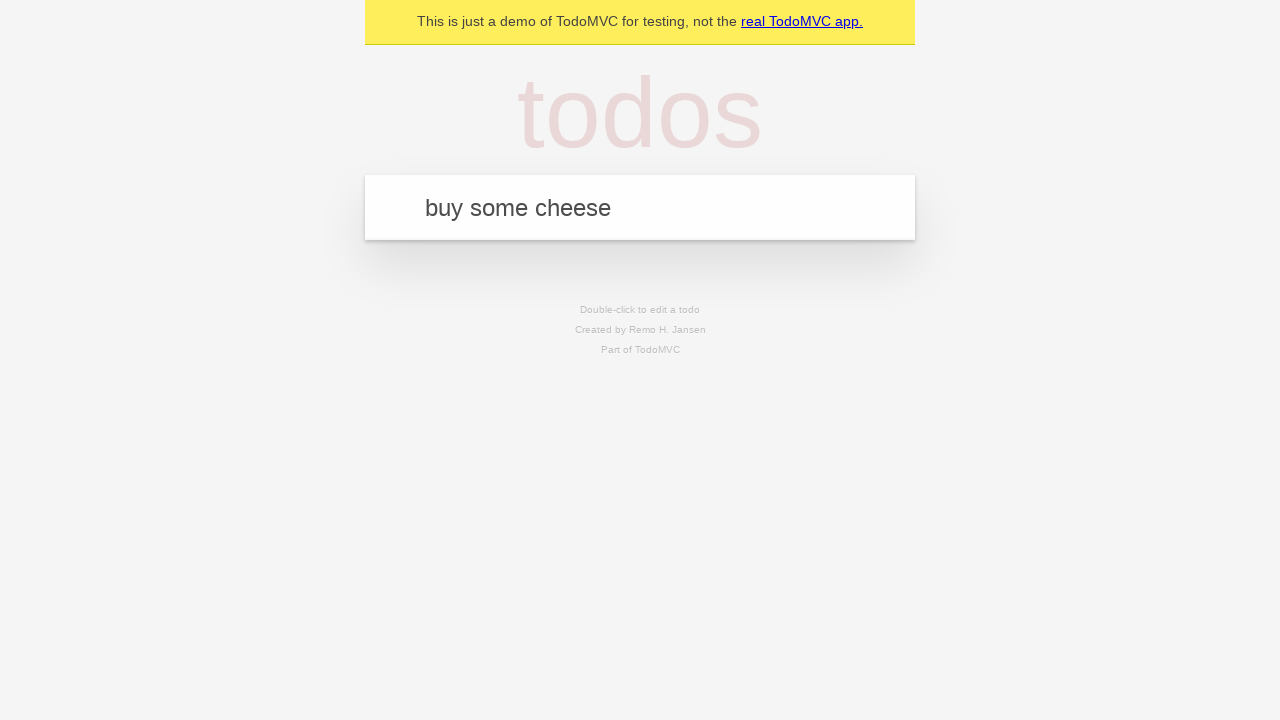

Pressed Enter to create todo 'buy some cheese' on internal:attr=[placeholder="What needs to be done?"i]
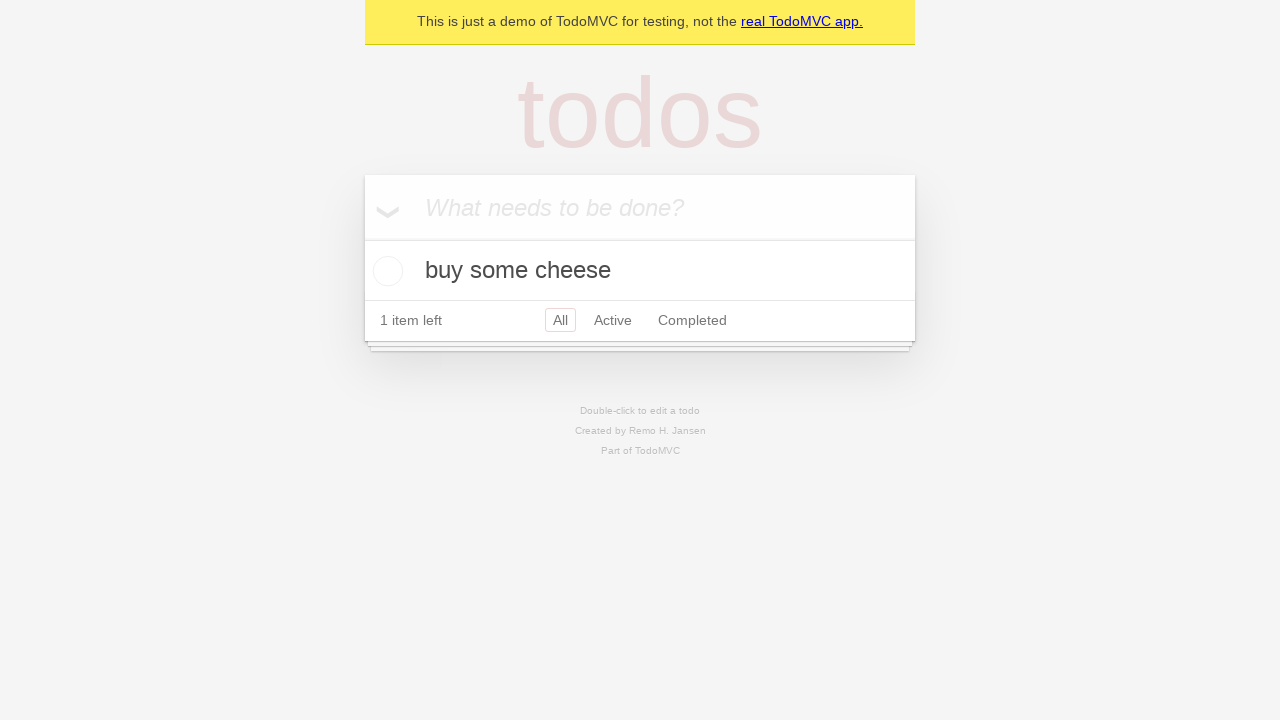

Filled new todo field with 'feed the cat' on internal:attr=[placeholder="What needs to be done?"i]
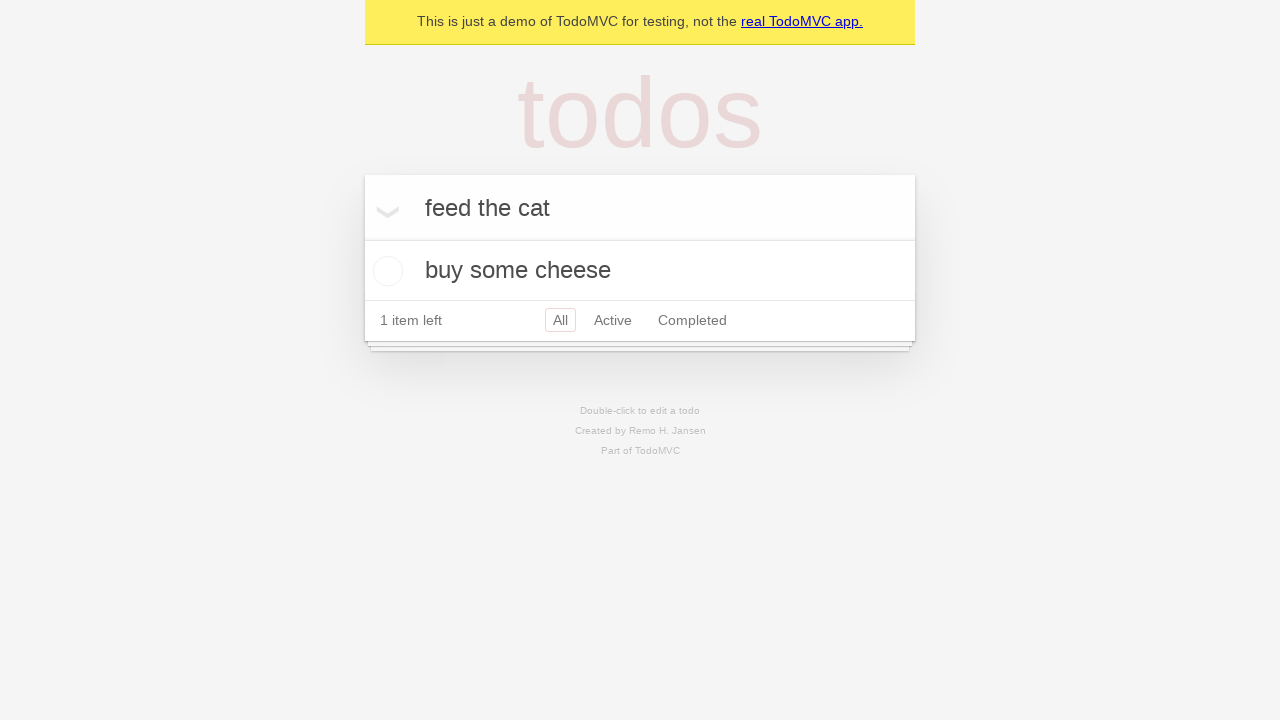

Pressed Enter to create todo 'feed the cat' on internal:attr=[placeholder="What needs to be done?"i]
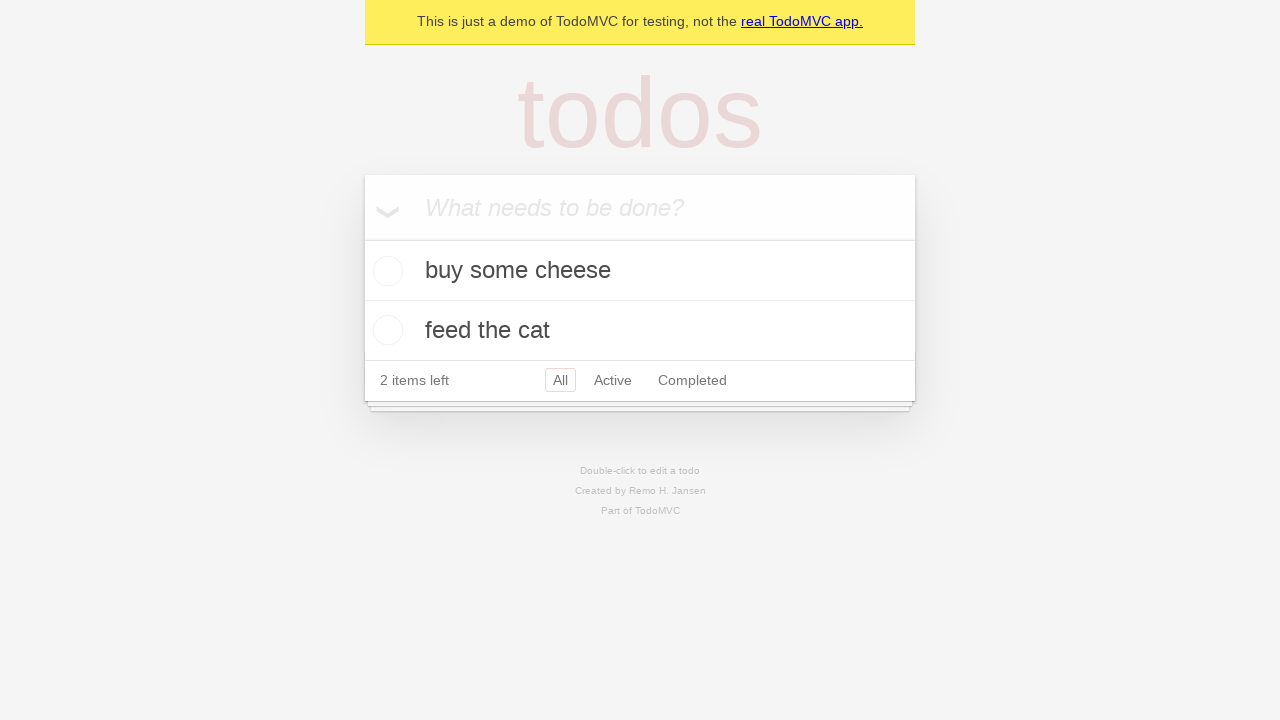

Filled new todo field with 'book a doctors appointment' on internal:attr=[placeholder="What needs to be done?"i]
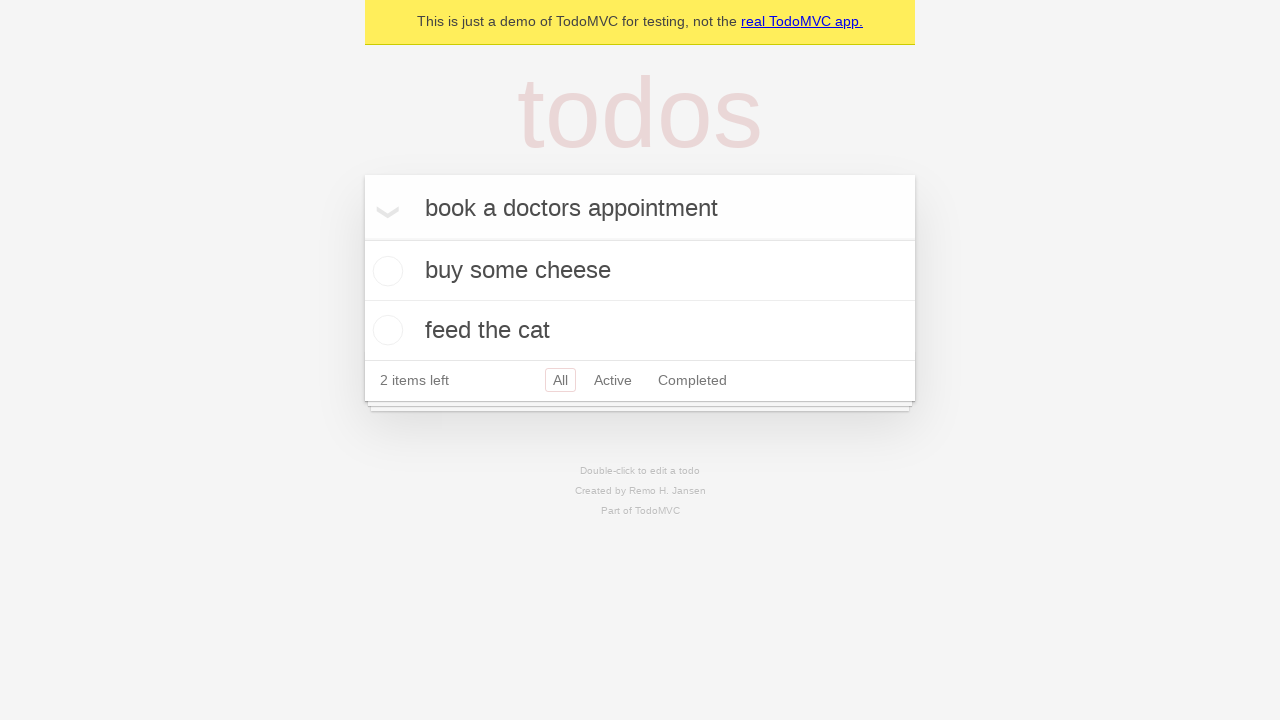

Pressed Enter to create todo 'book a doctors appointment' on internal:attr=[placeholder="What needs to be done?"i]
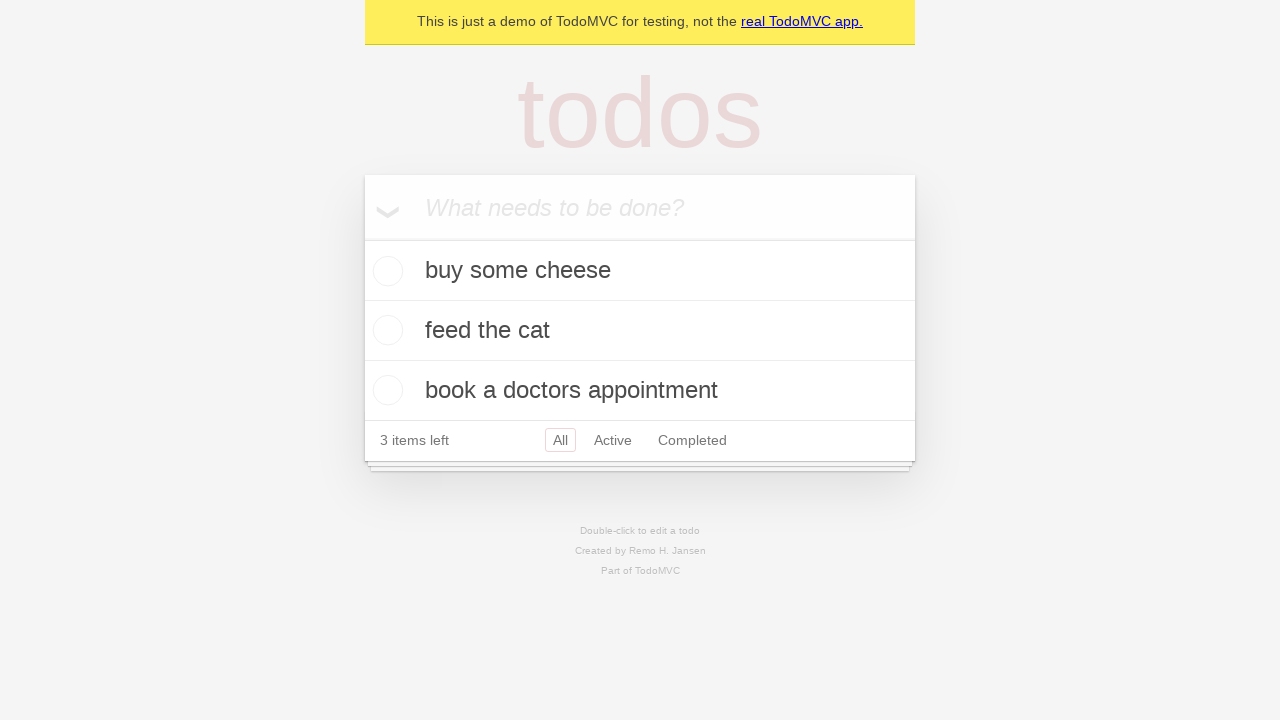

Waited for all 3 todos to be created
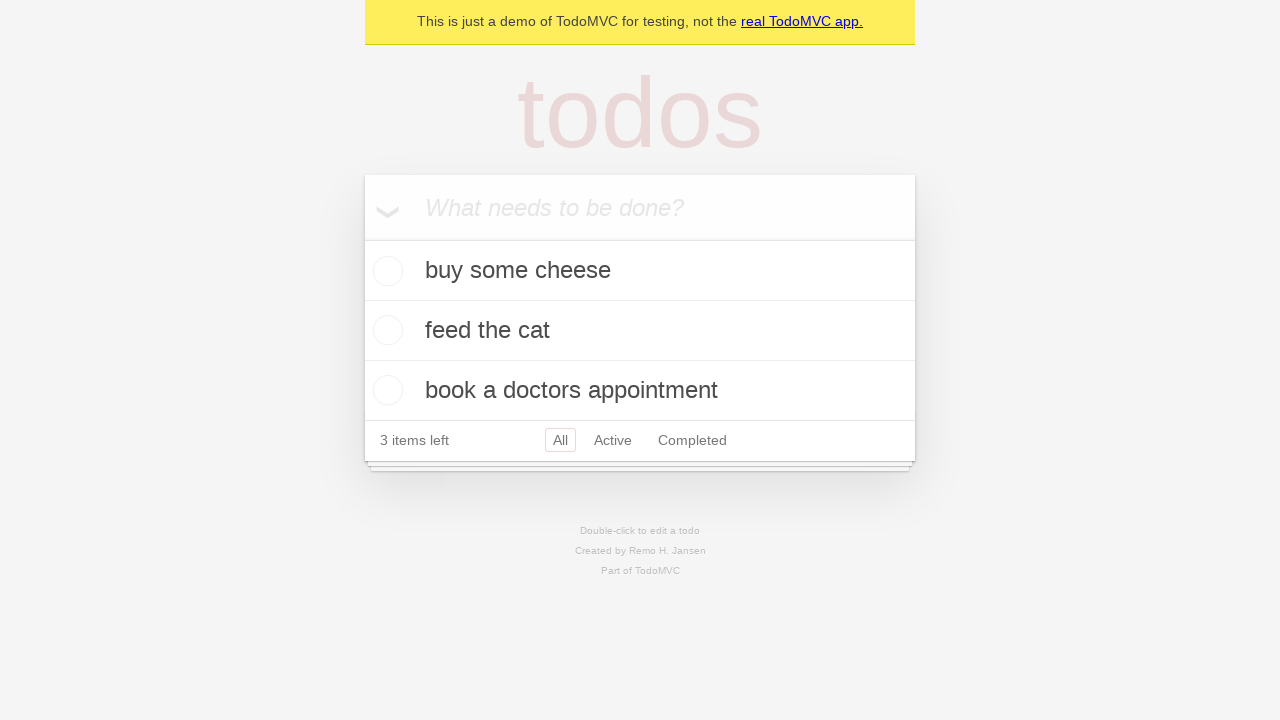

Double-clicked second todo to enter edit mode at (640, 331) on internal:testid=[data-testid="todo-item"s] >> nth=1
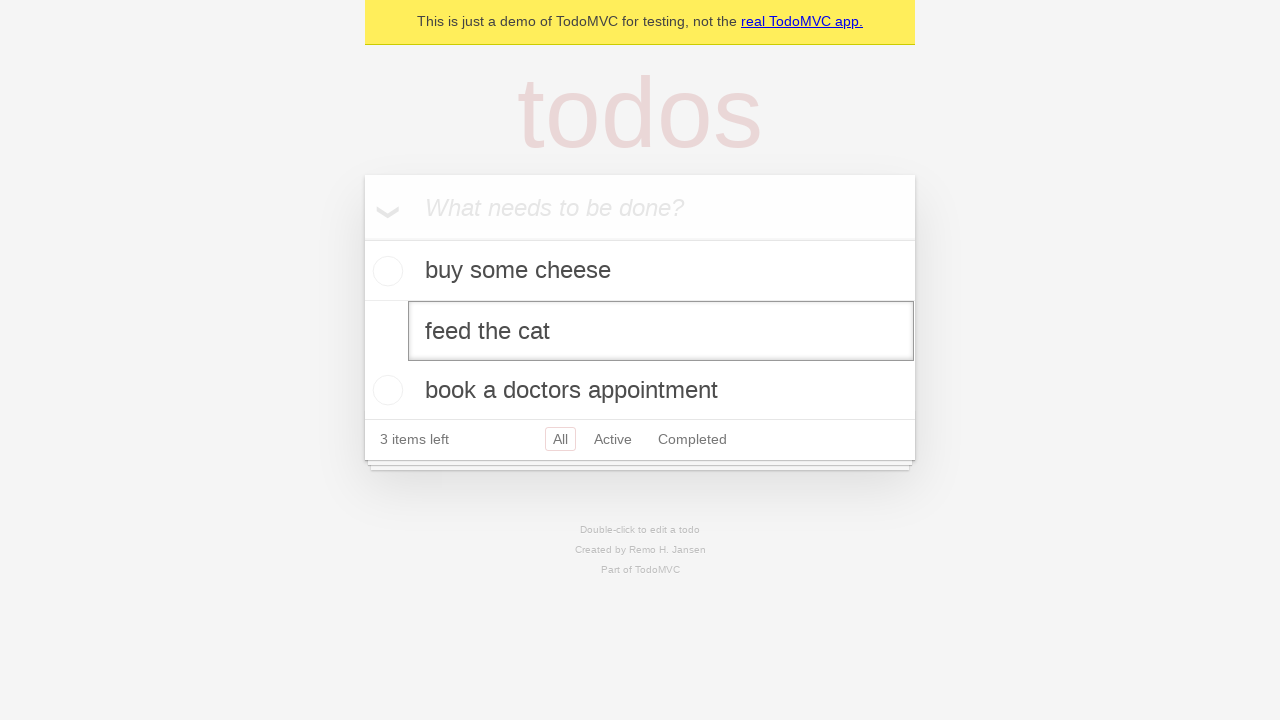

Filled edit field with 'buy some sausages' on internal:testid=[data-testid="todo-item"s] >> nth=1 >> internal:role=textbox[nam
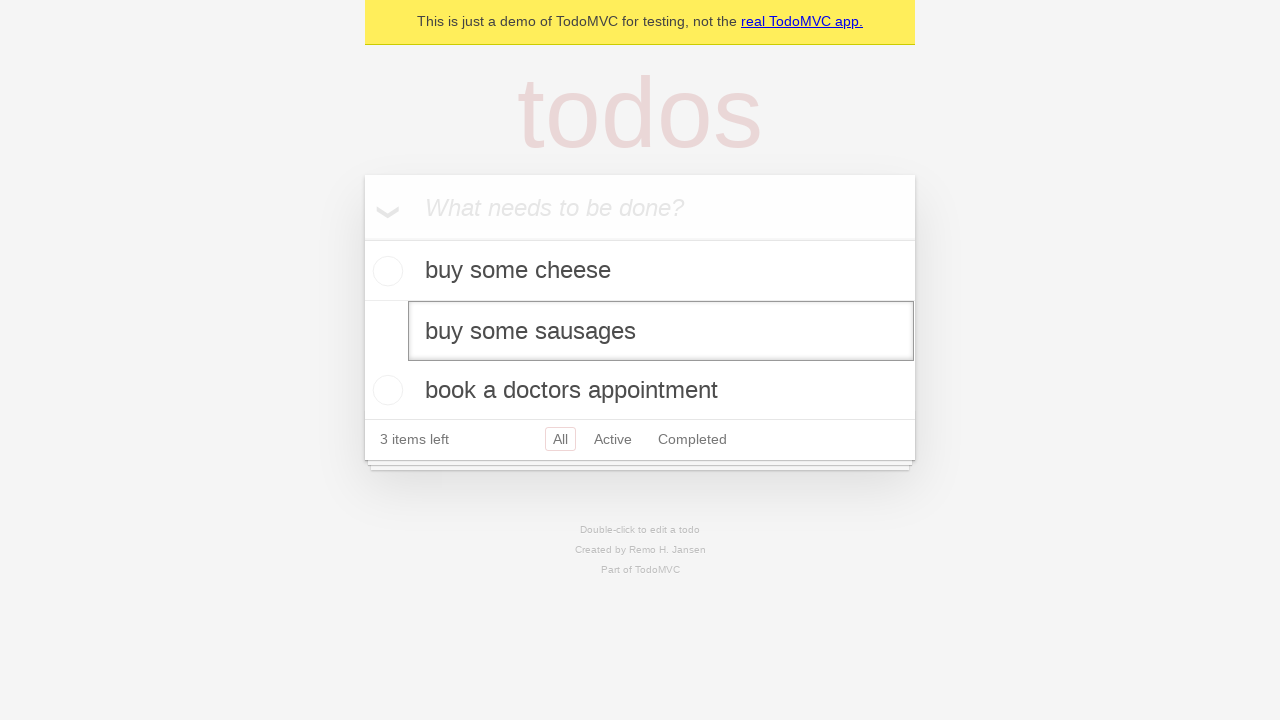

Pressed Escape to cancel edit and revert changes on internal:testid=[data-testid="todo-item"s] >> nth=1 >> internal:role=textbox[nam
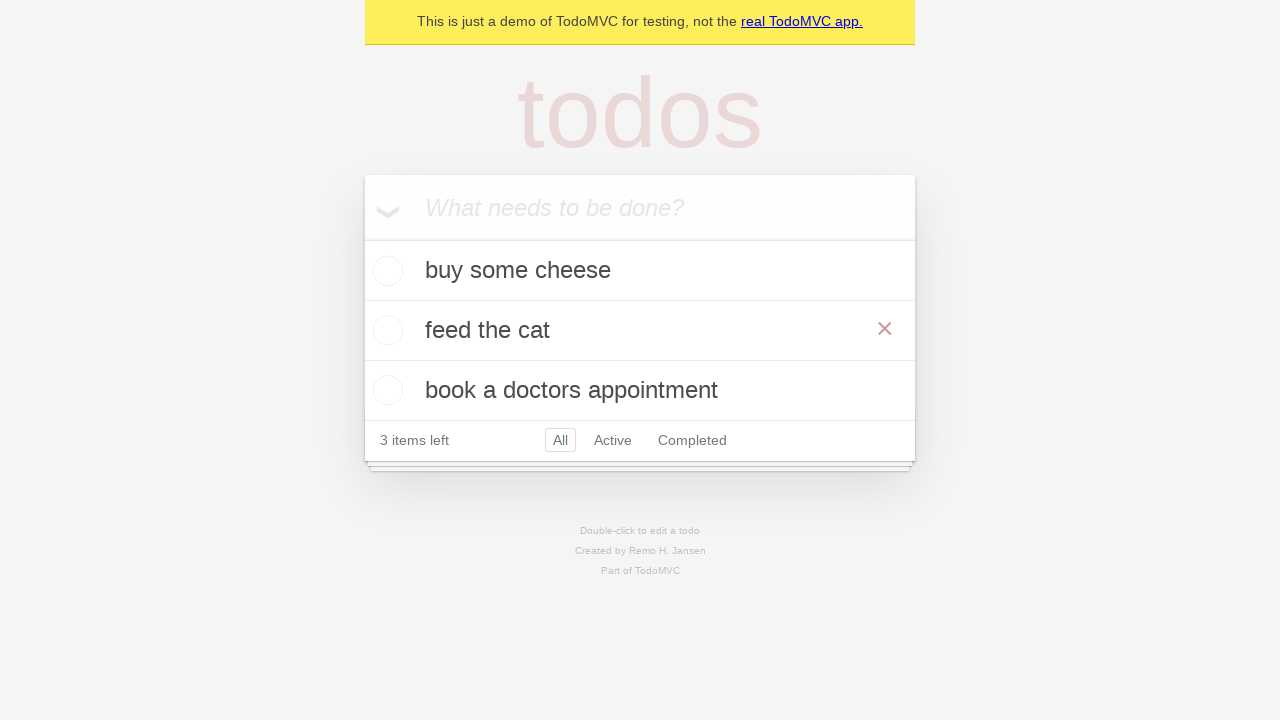

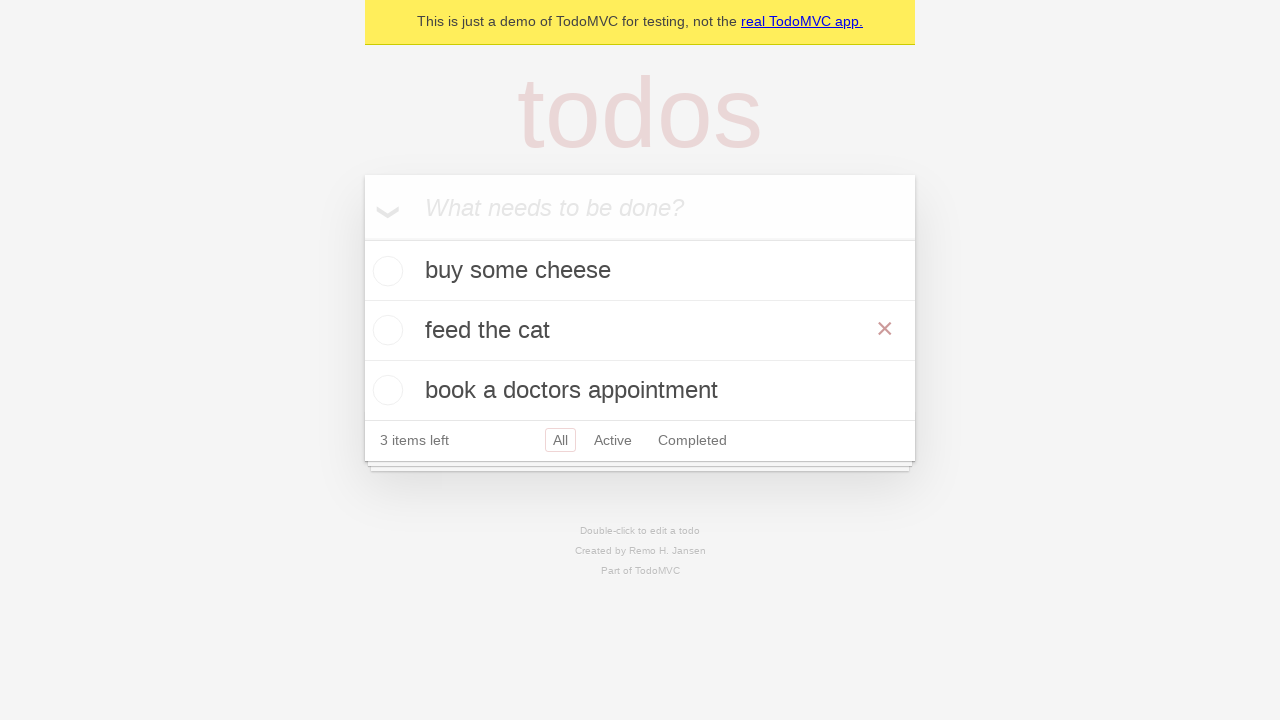